Tests multiple window handling by clicking a link that opens a new window, then switching between the original and new windows to verify correct window focus based on page title

Starting URL: http://the-internet.herokuapp.com/windows

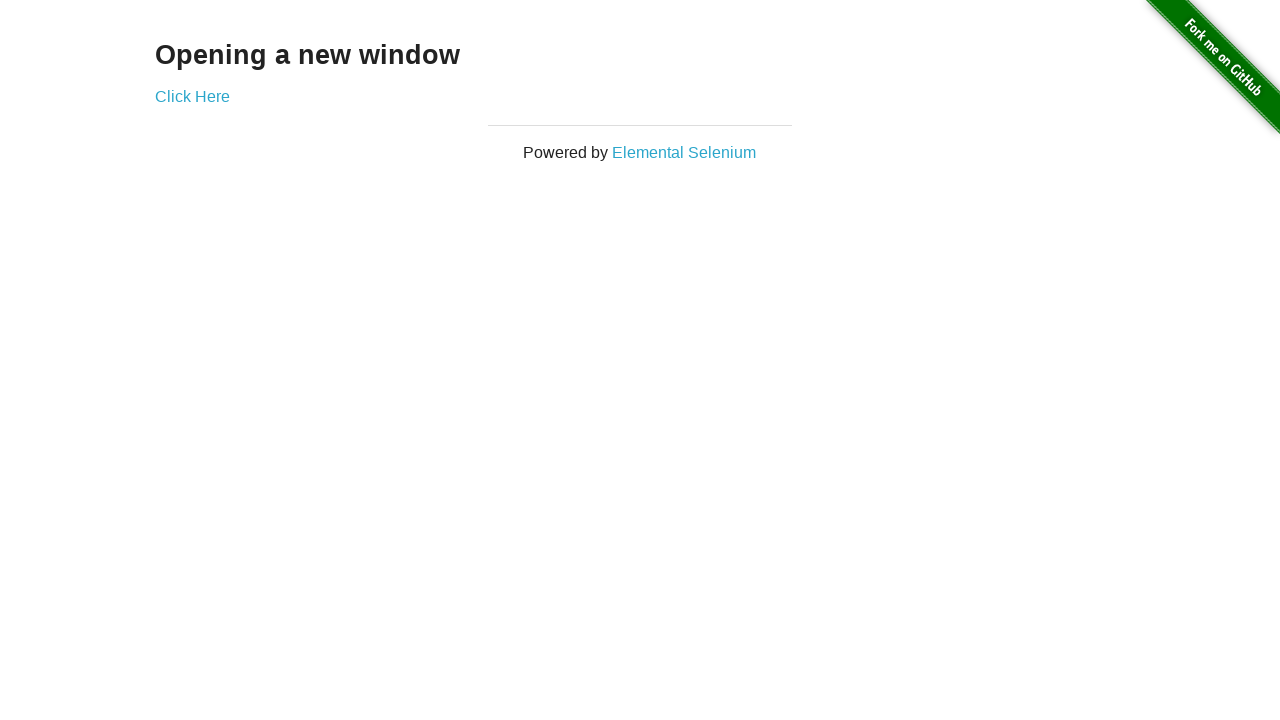

Clicked link to open new window at (192, 96) on .example a
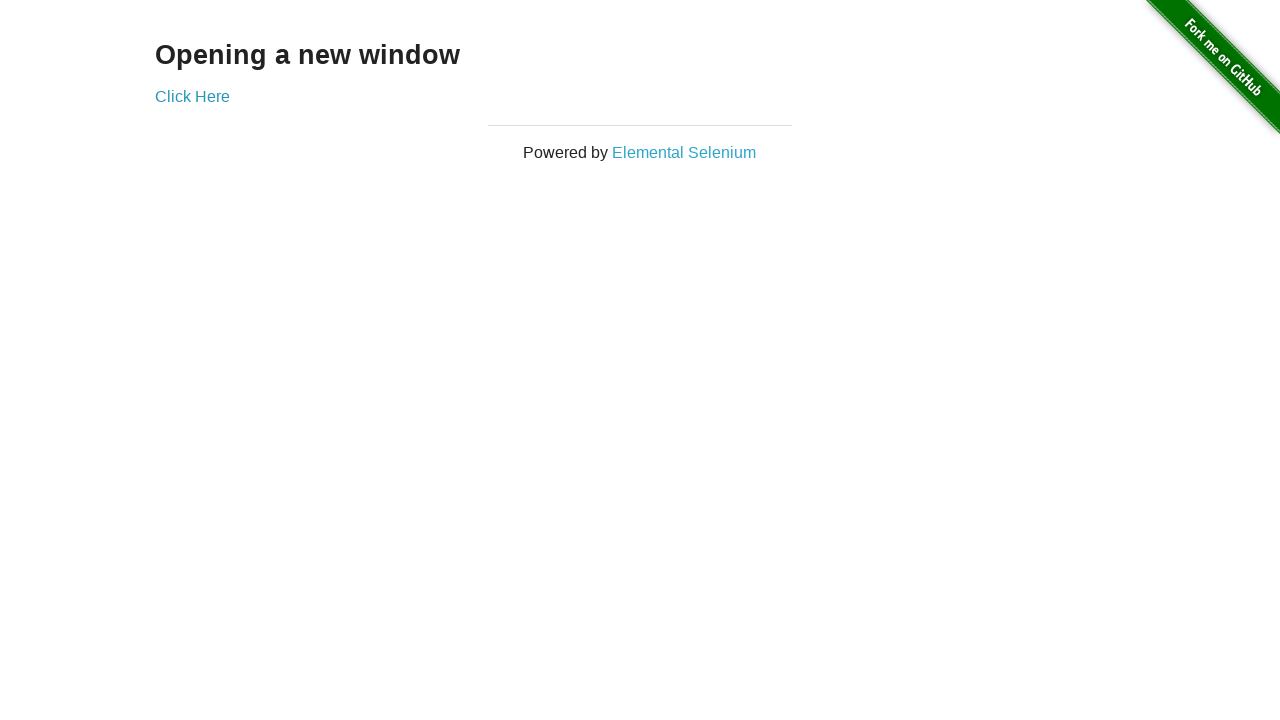

New window page loaded
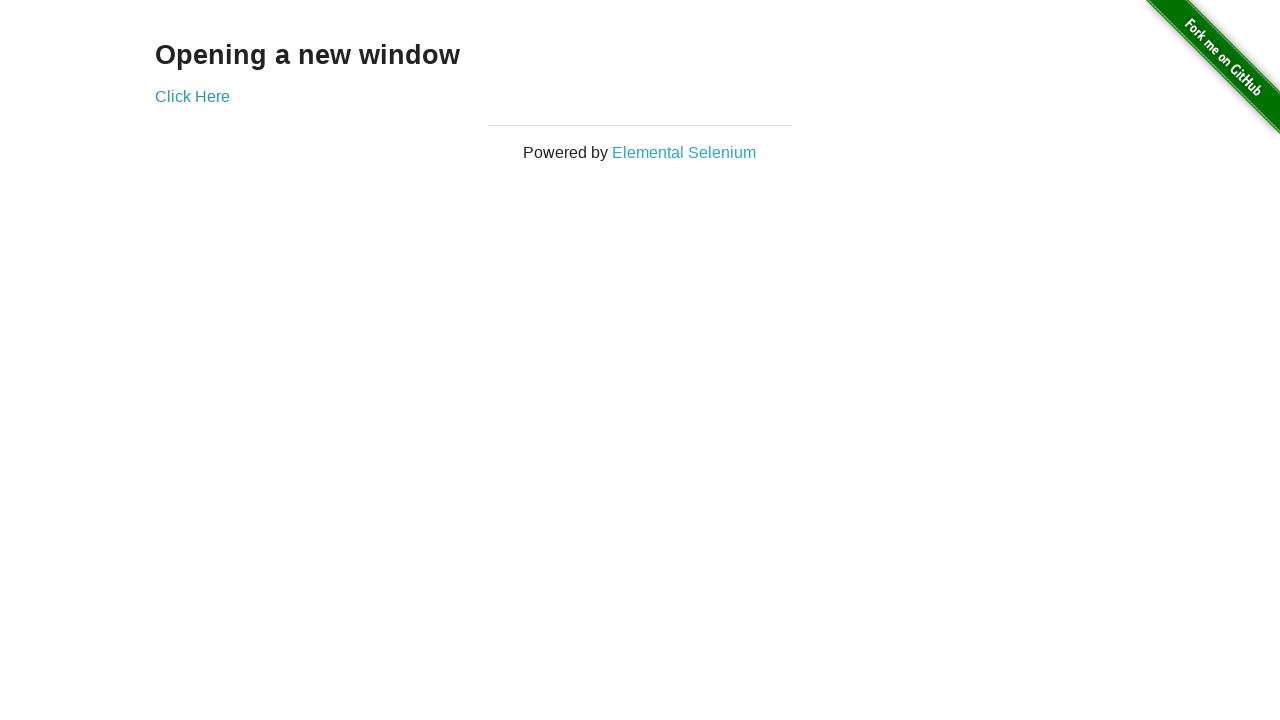

Verified original window title is not 'New Window' (title: 'The Internet')
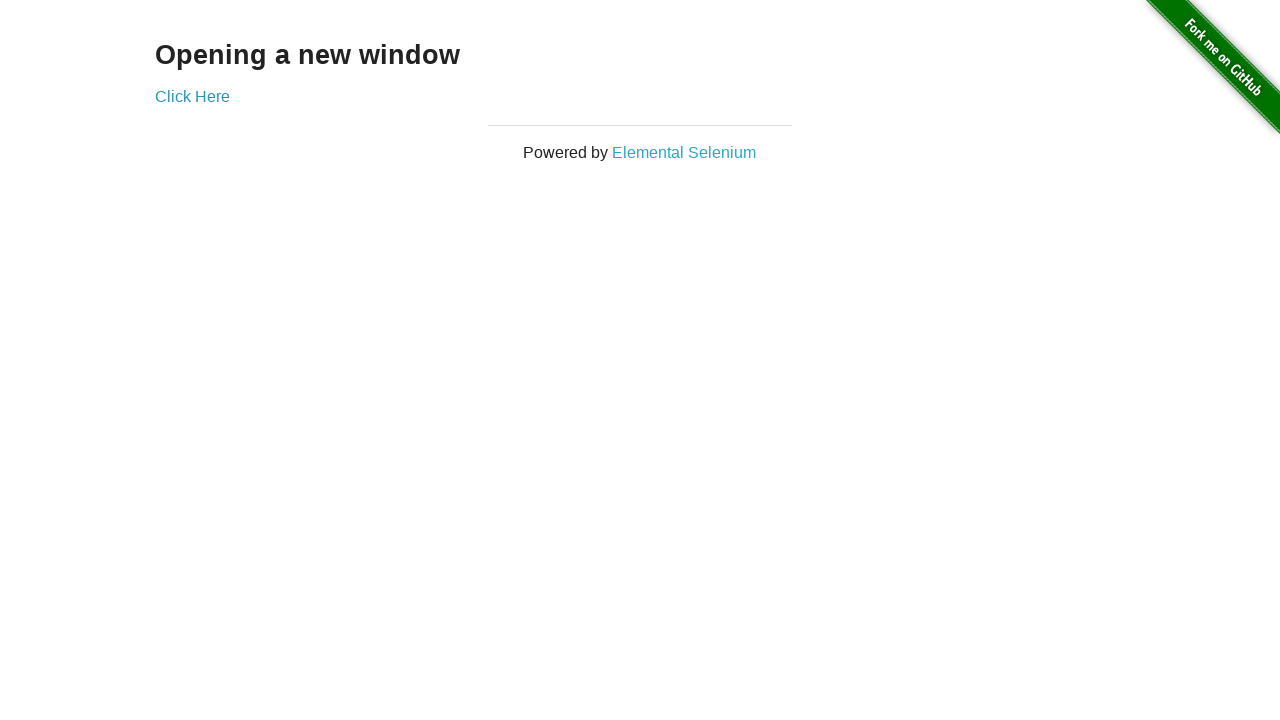

Verified new window title is 'New Window'
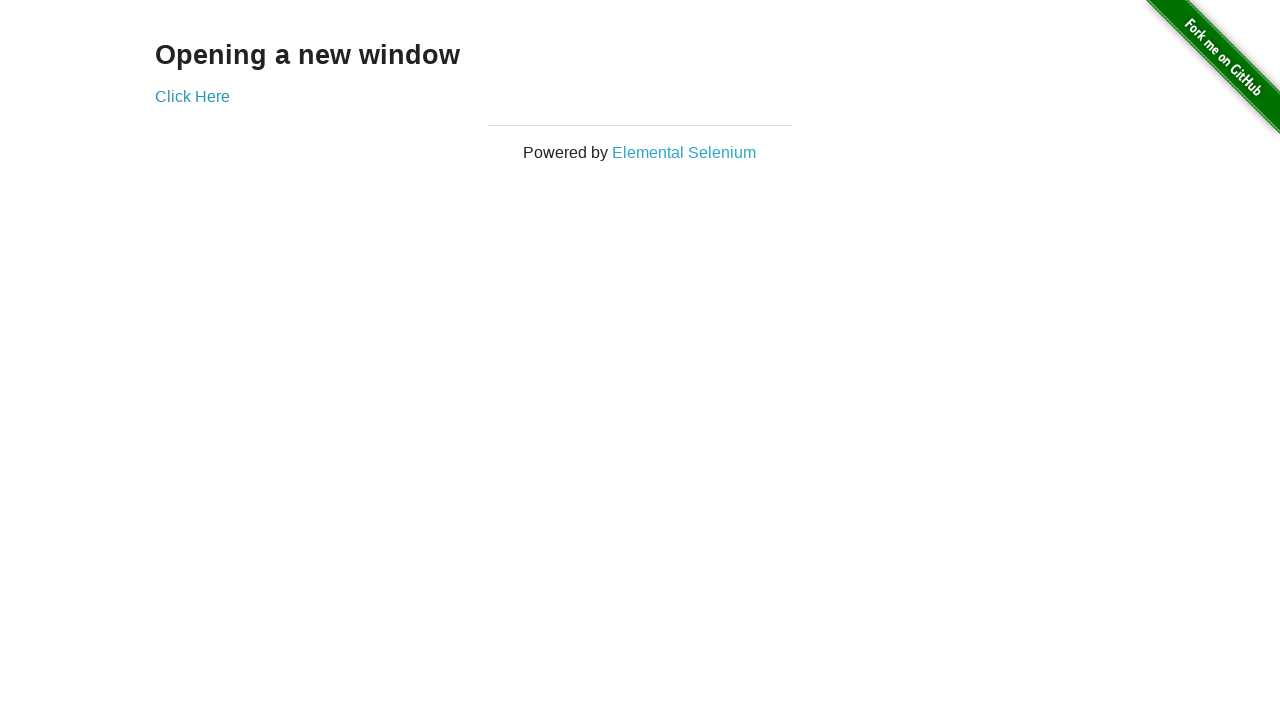

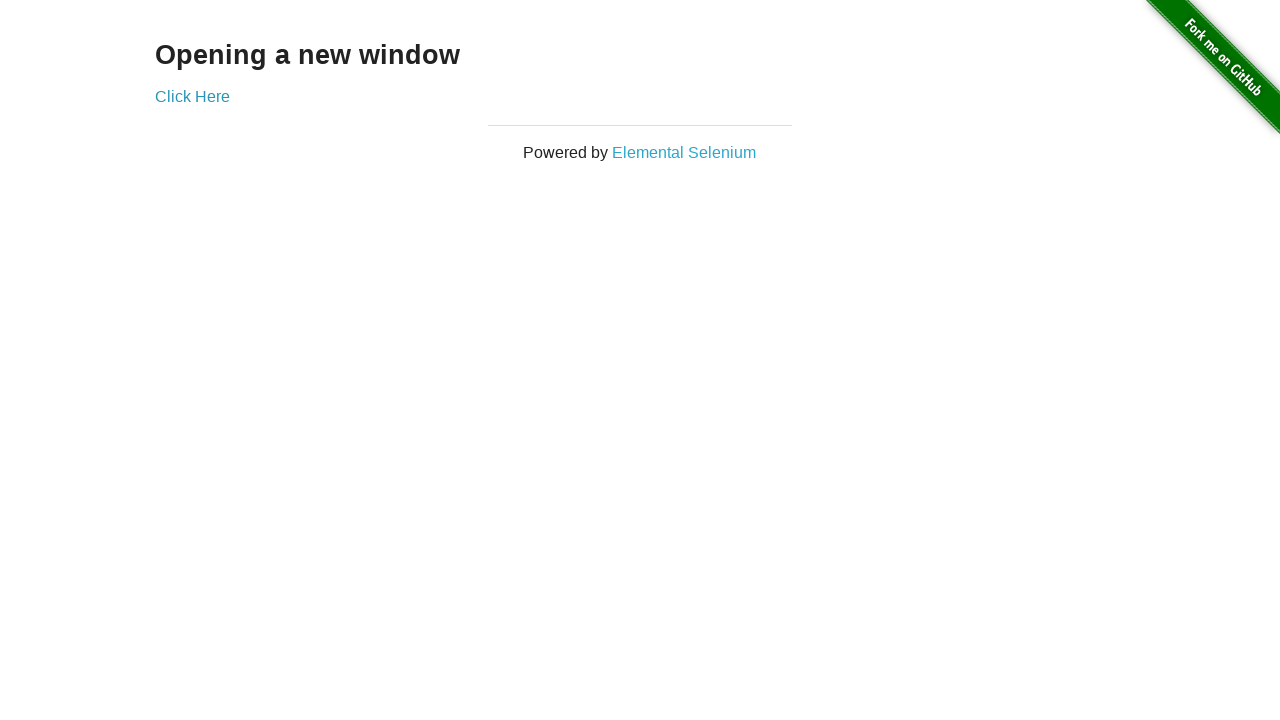